Tests product navigation on a demo e-commerce site by clicking on the Laptops category, selecting the Sony vaio i5 product, and clicking Add to cart button.

Starting URL: https://www.demoblaze.com/index.html

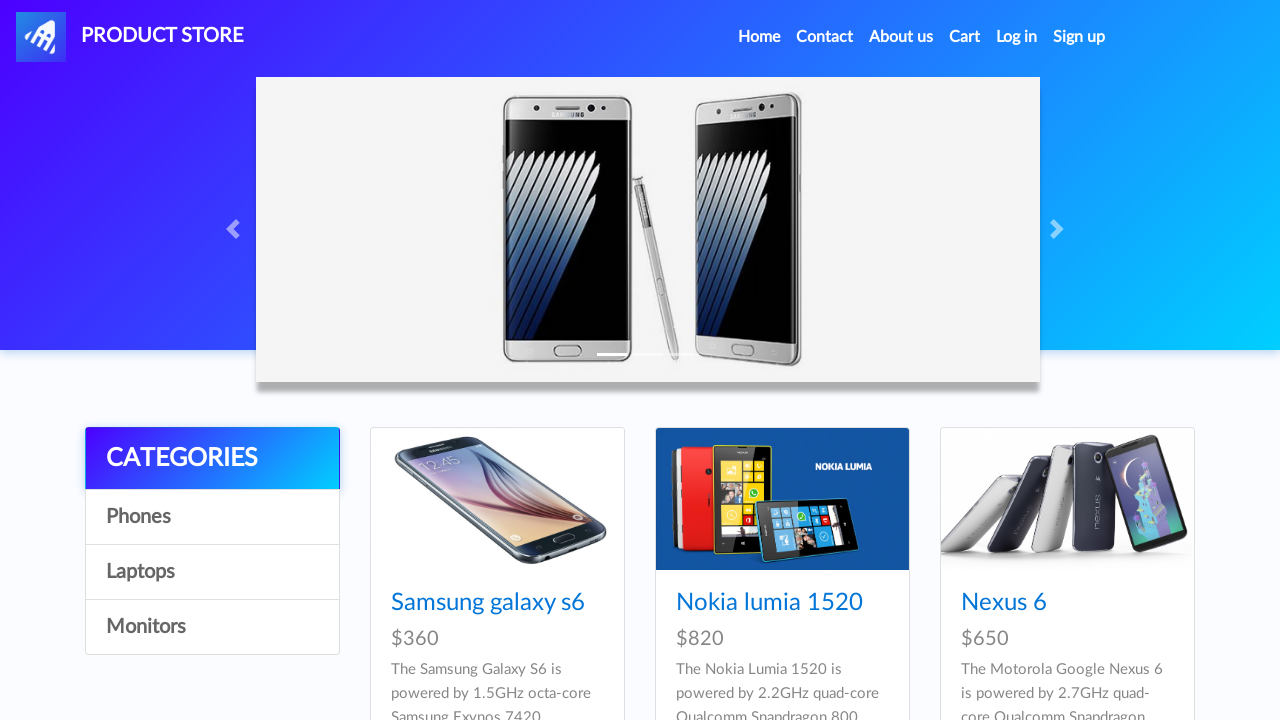

Clicked on Laptops category at (212, 572) on a:text('Laptops')
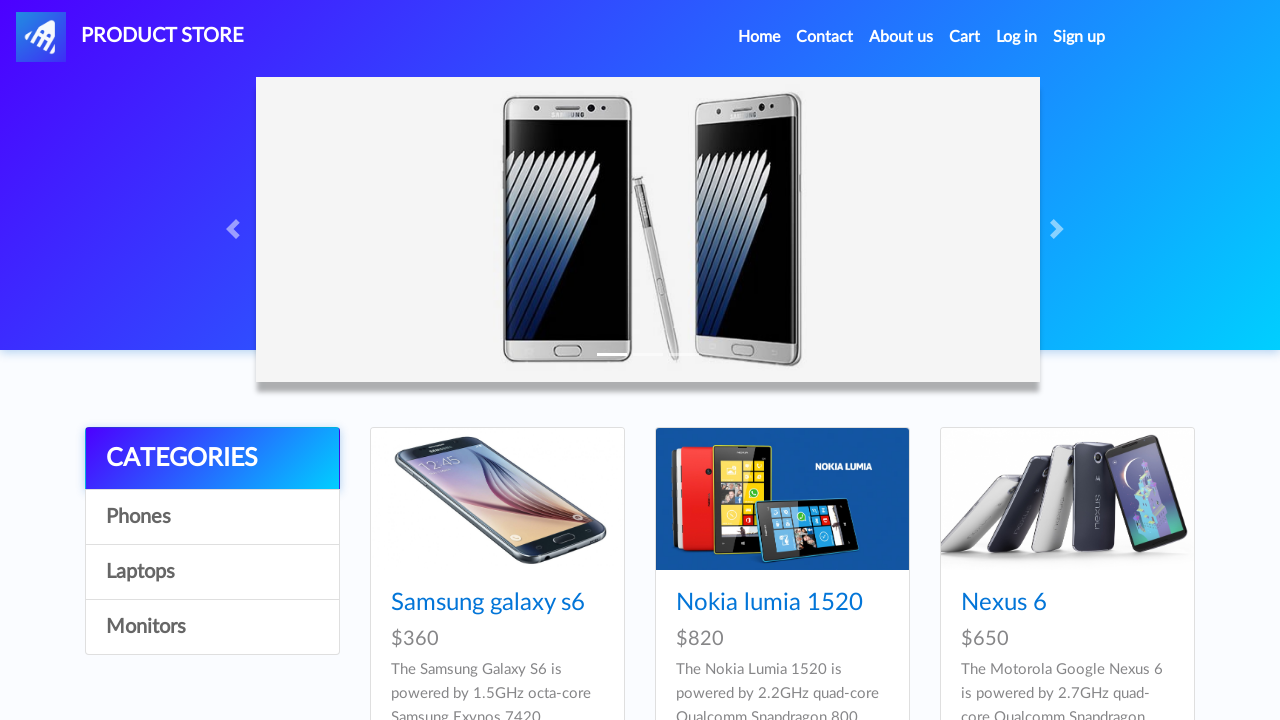

Waited for Laptops category to load
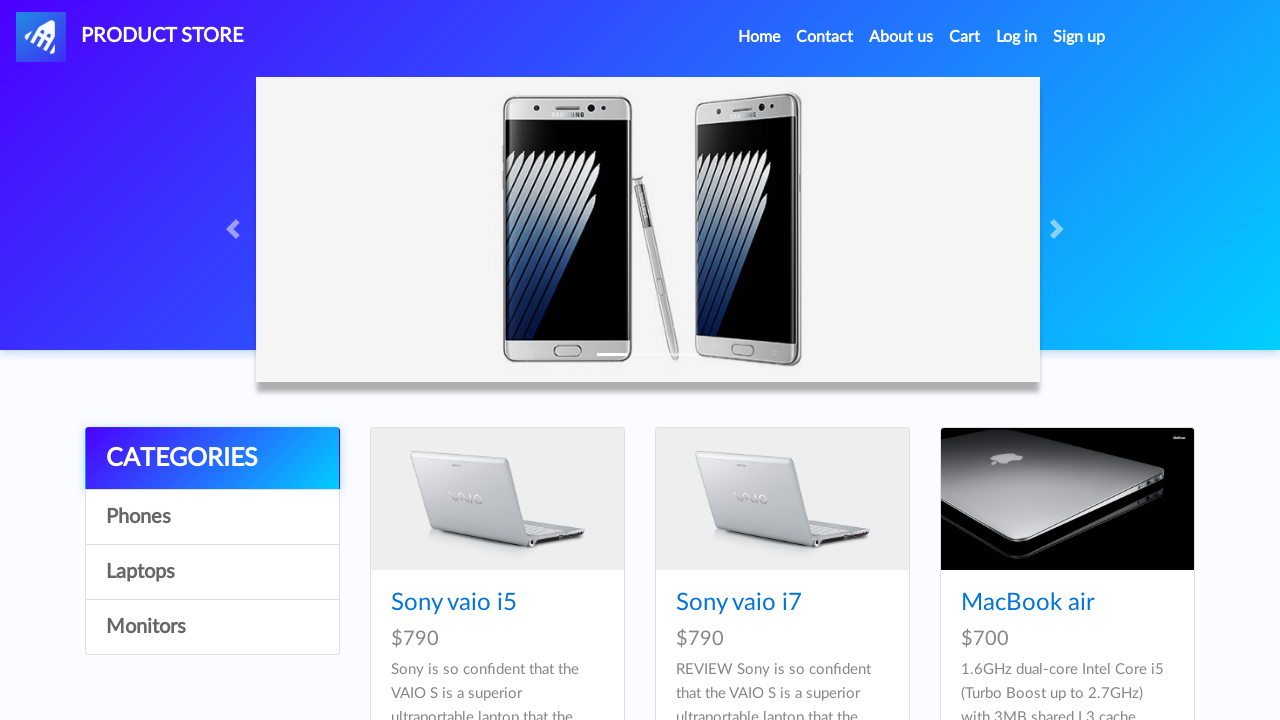

Clicked on Sony vaio i5 product at (454, 603) on a:text('Sony vaio i5')
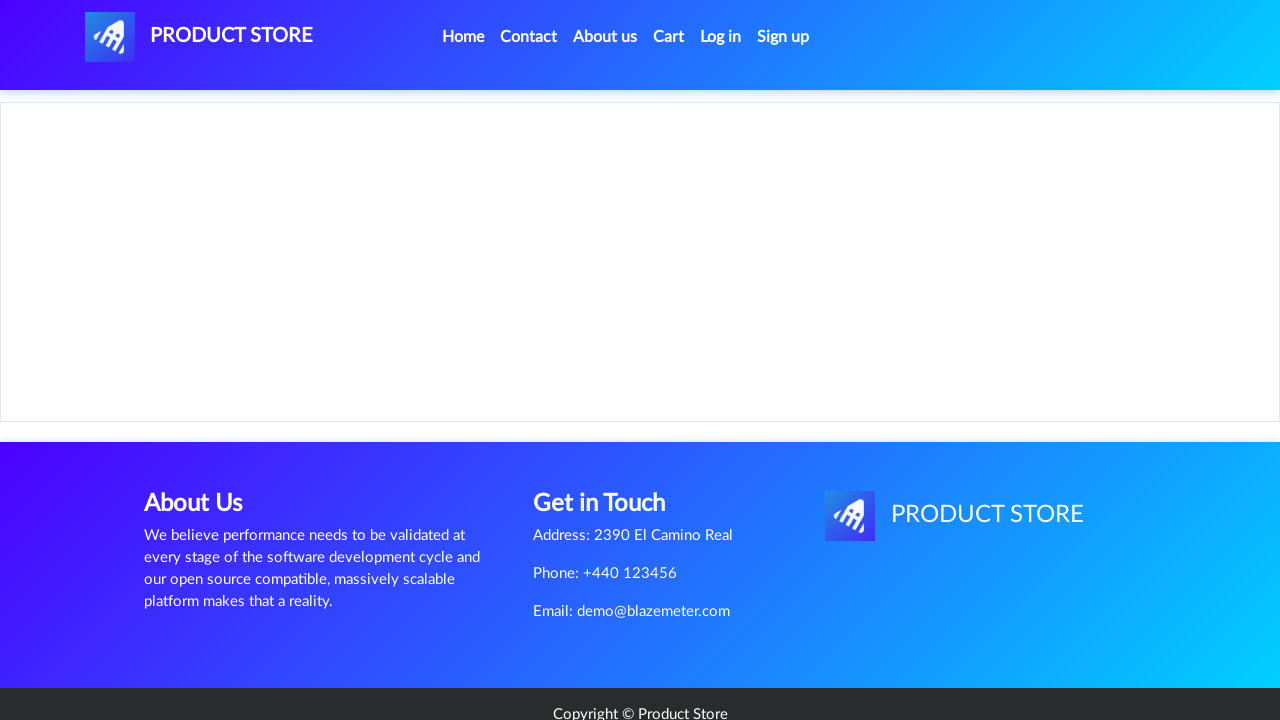

Waited for product page to load
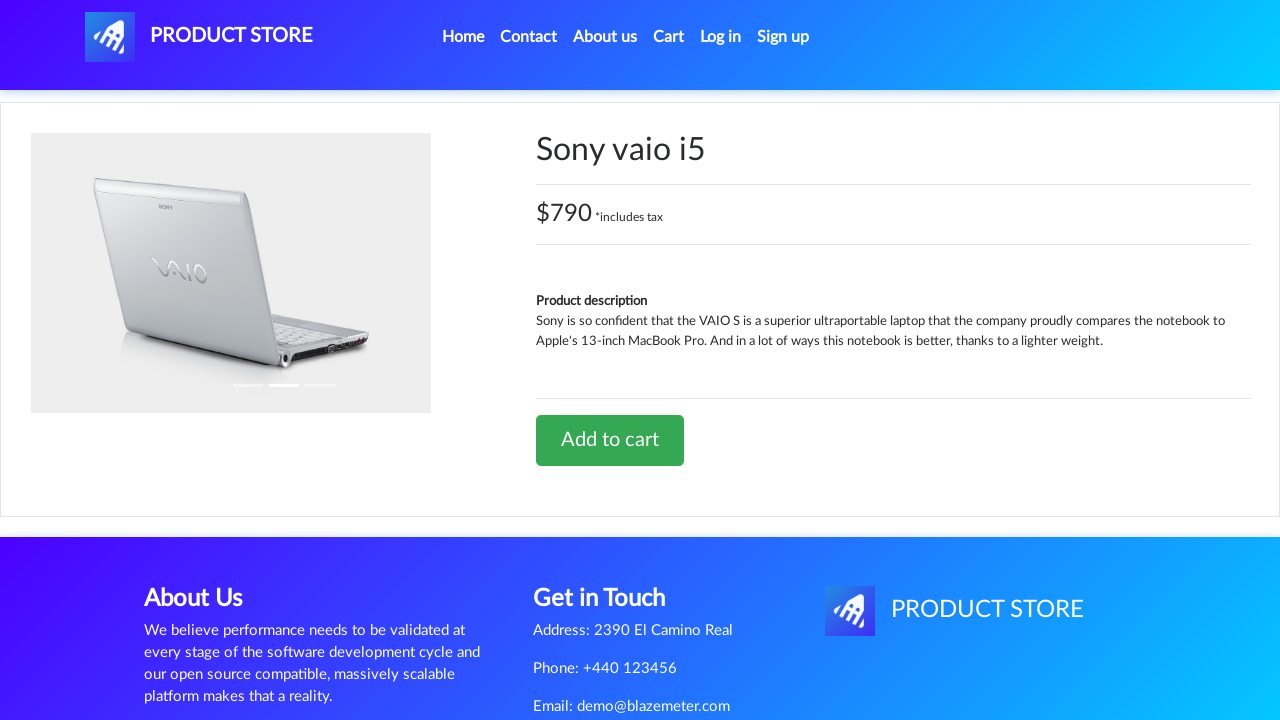

Clicked Add to cart button at (610, 440) on a:text('Add to cart')
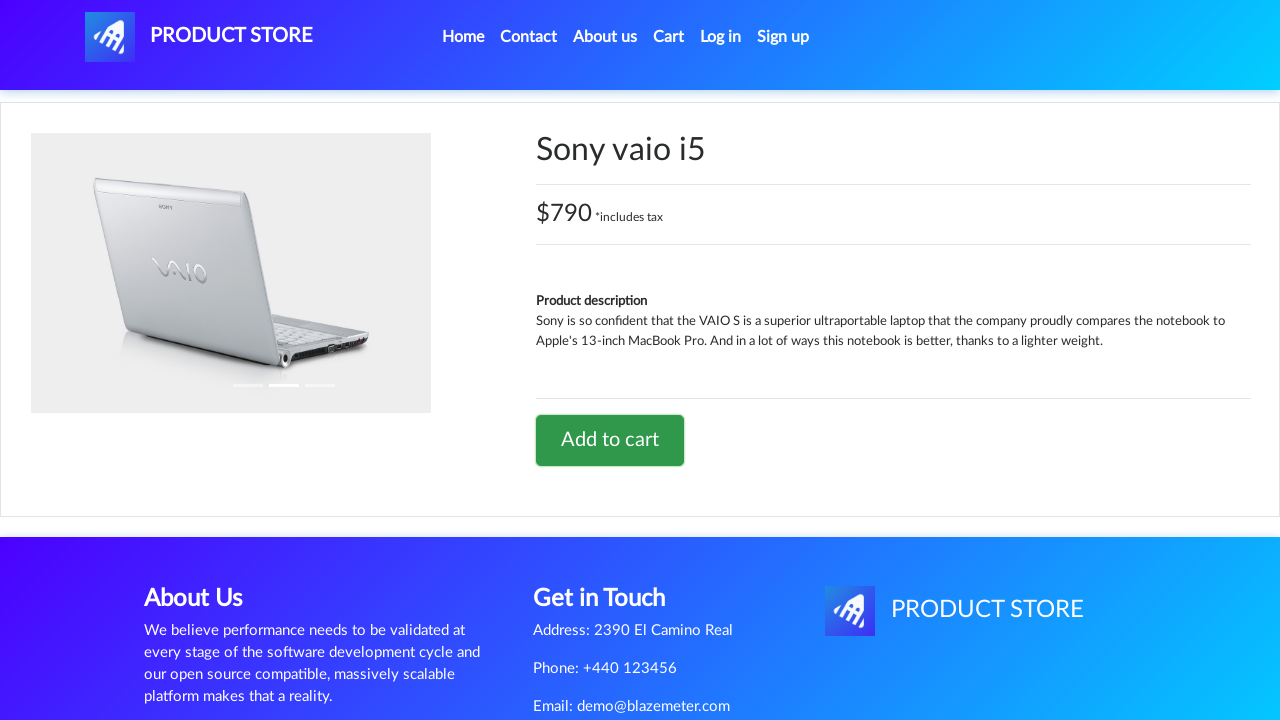

Accepted confirmation dialog
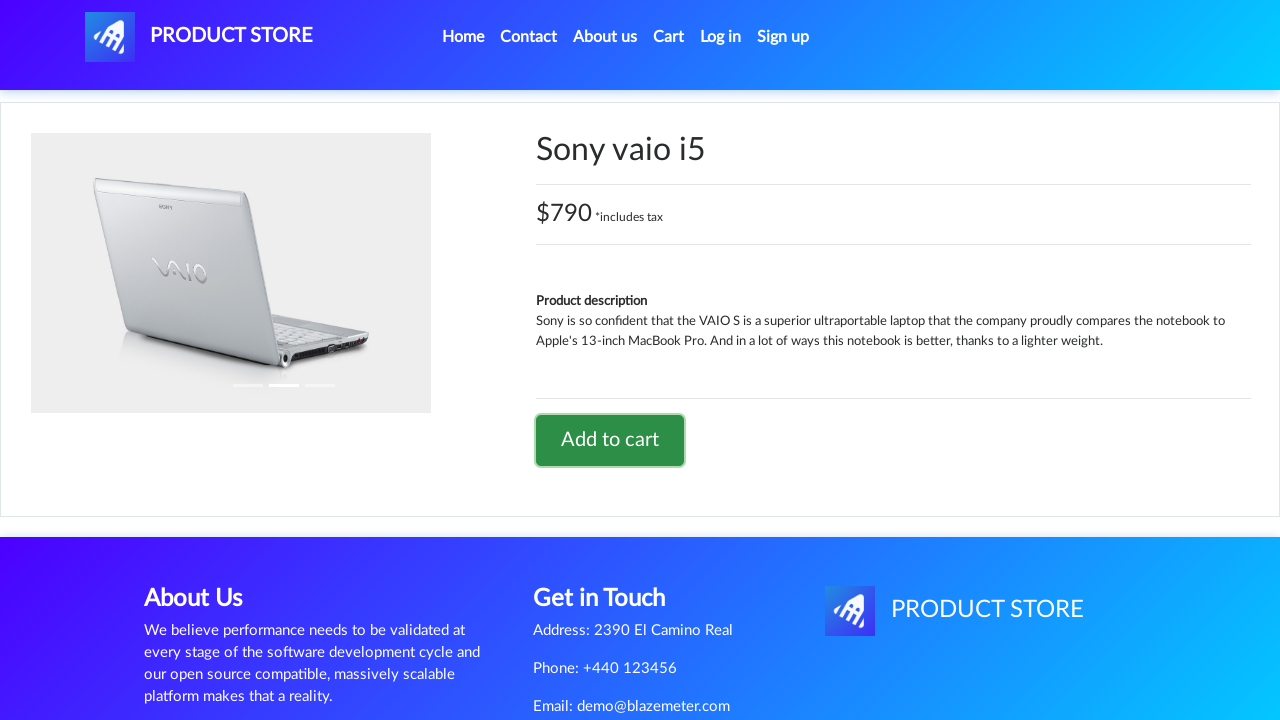

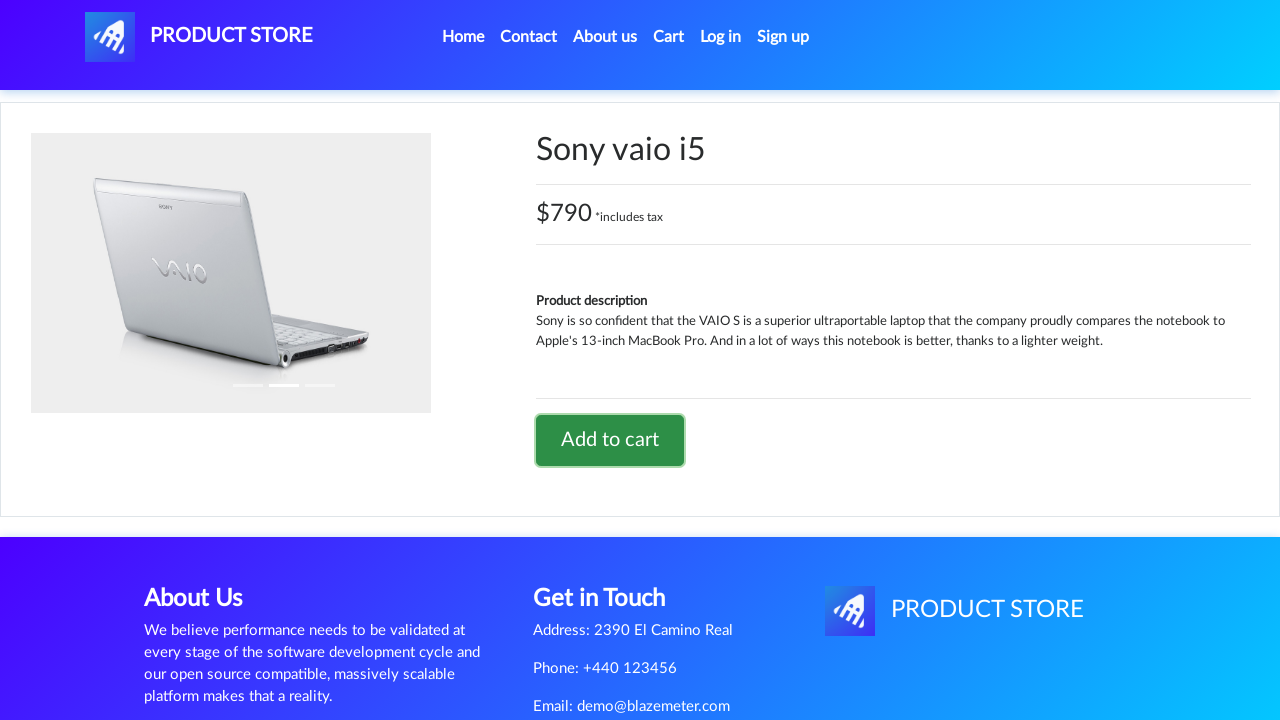